Tests that the instructions section can be toggled open and closed by clicking the button

Starting URL: https://asifarefinbonny.github.io/QuickDial/

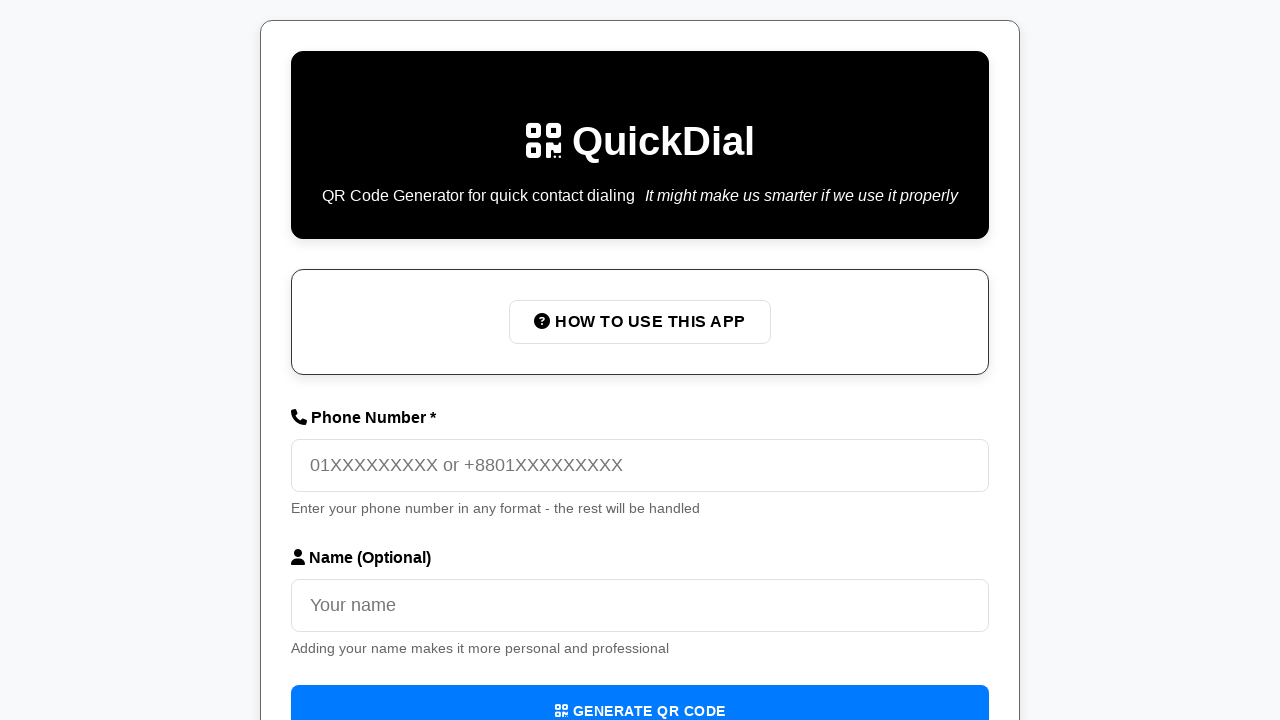

Clicked 'How to Use This App' button to open instructions at (640, 322) on button:has-text('How to Use This App')
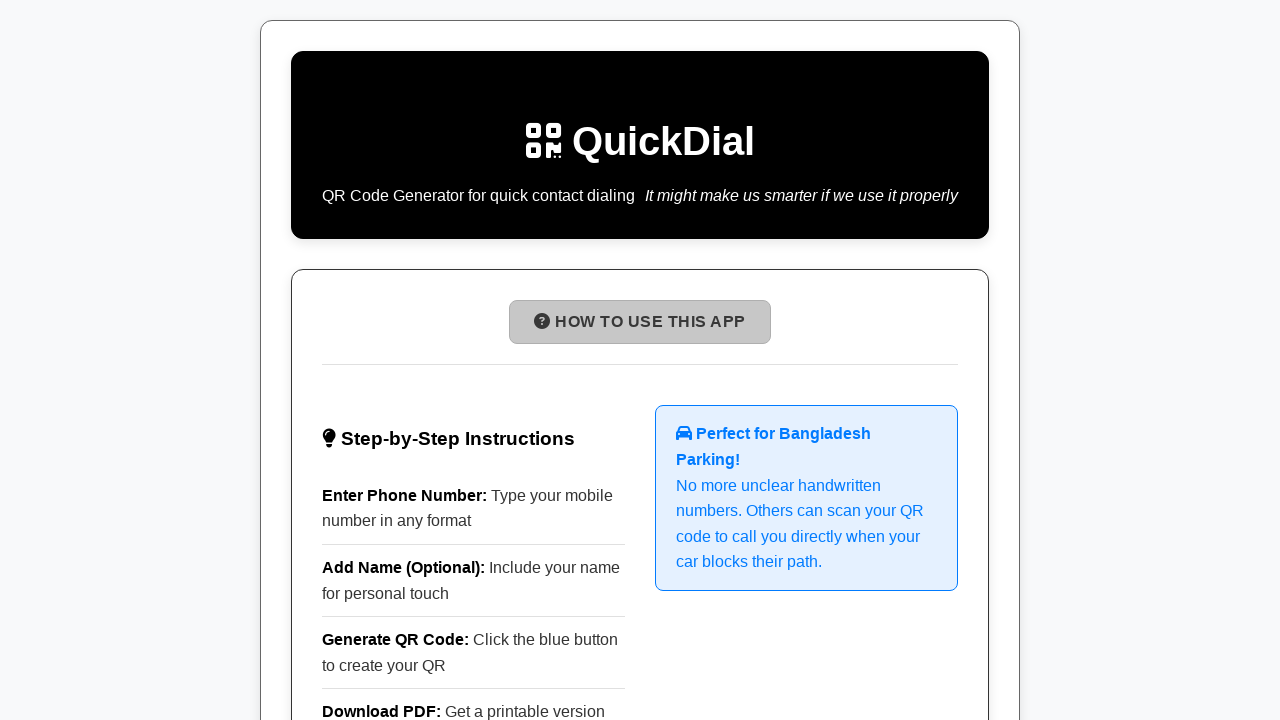

Instructions section opened and became visible
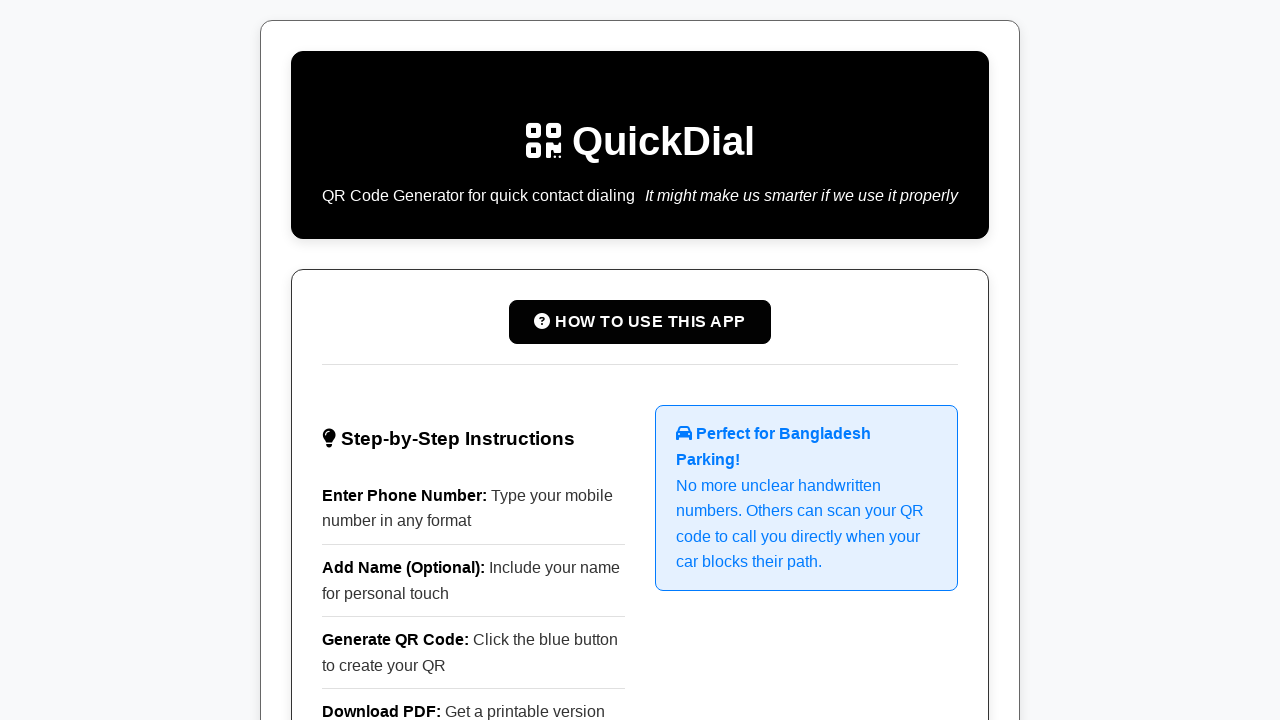

Clicked 'How to Use This App' button again to close instructions at (640, 322) on button:has-text('How to Use This App')
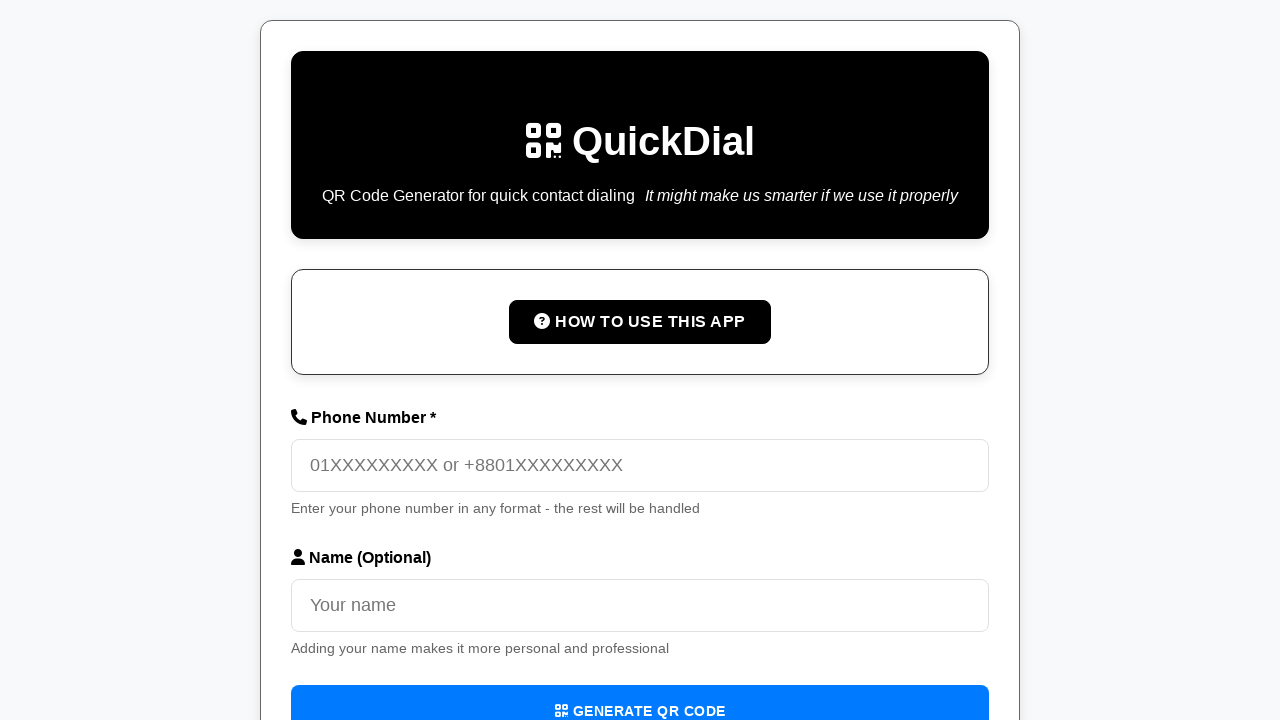

Waited 300ms for close animation to complete
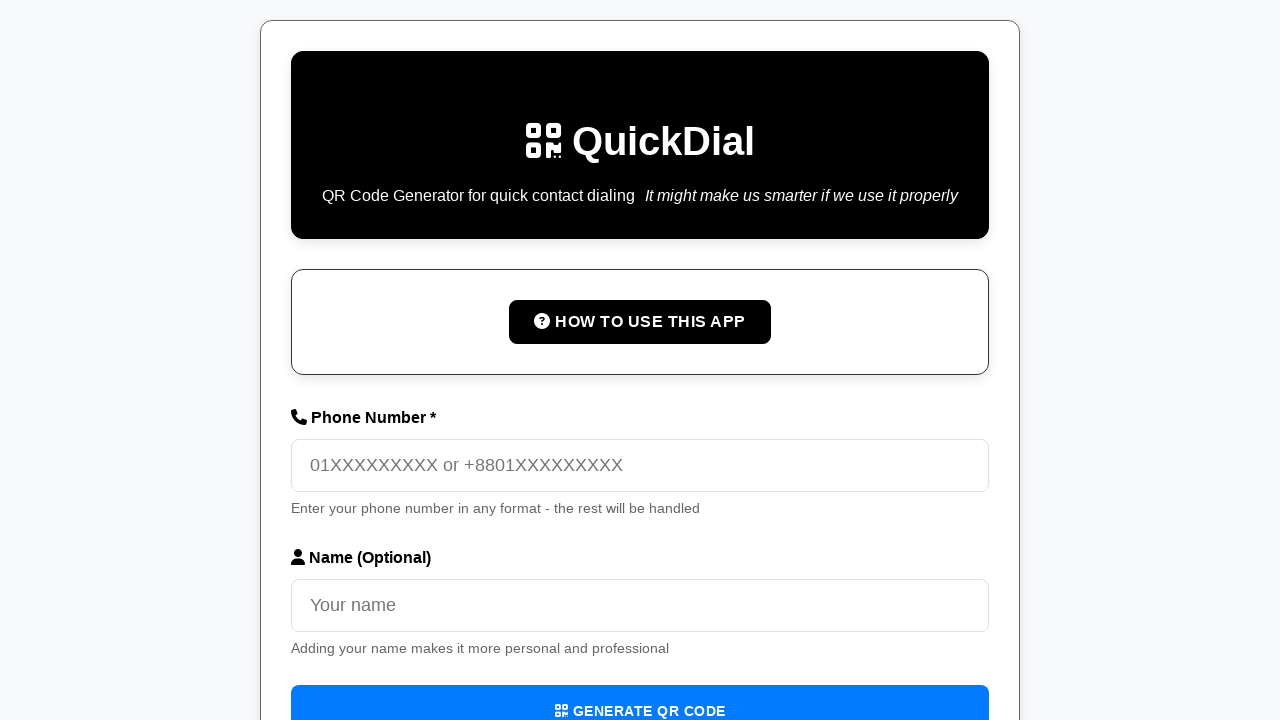

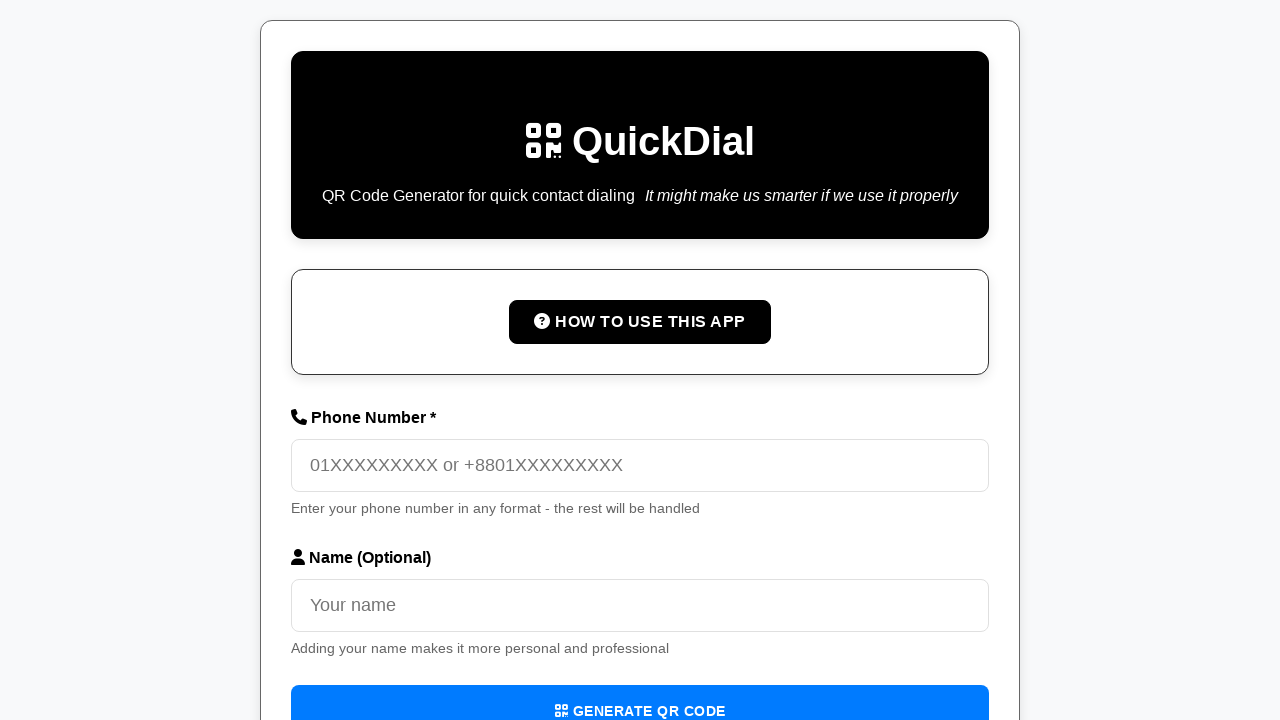